Tests dropdown select functionality by selecting options from single and multi-select dropdowns

Starting URL: https://savkk.github.io/selenium-practice/

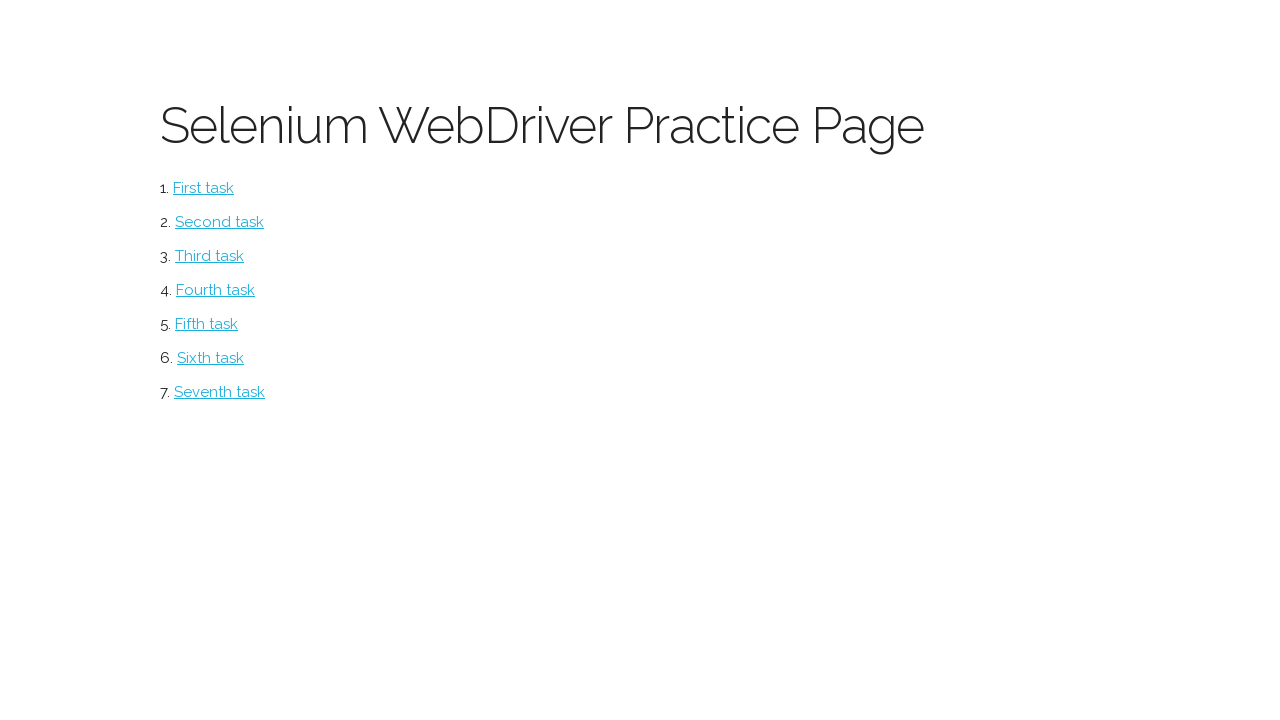

Clicked select menu item at (210, 256) on #select
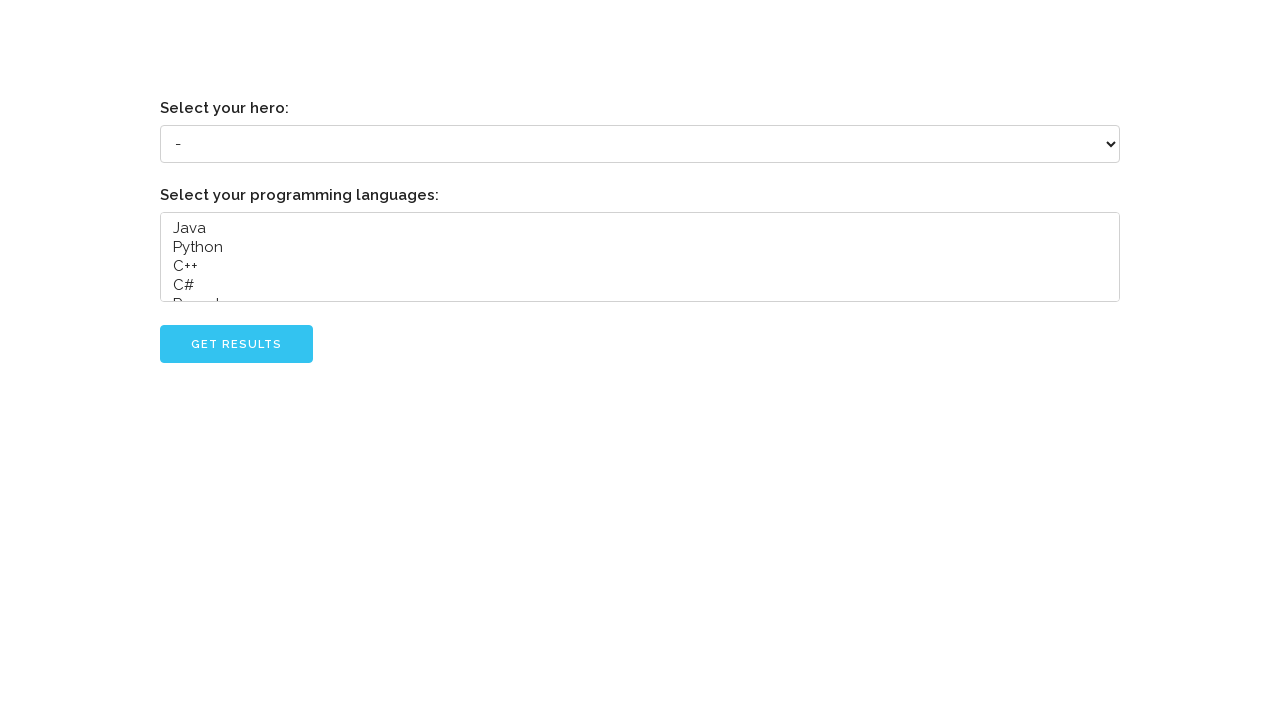

Selected 'Frederick Phillips Brooks, Jr.' from hero dropdown on select[name='hero']
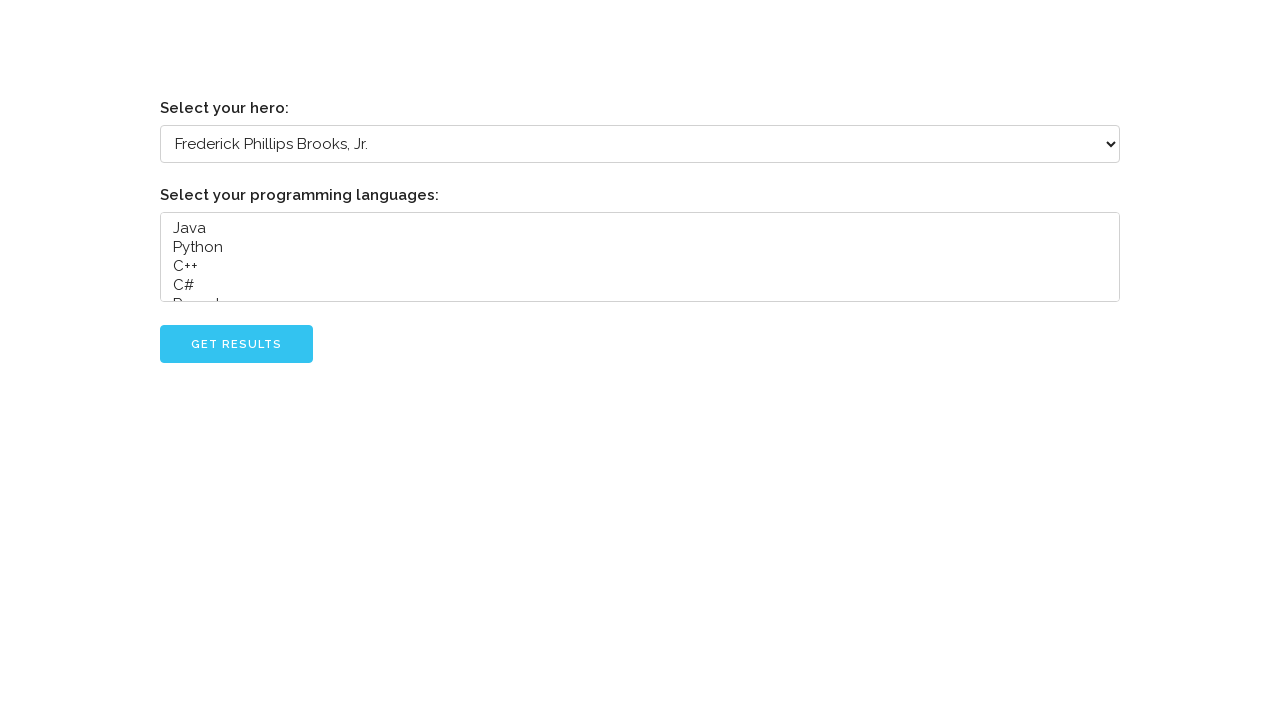

Selected multiple languages: Java, C++, Pascal from multi-select dropdown on select[name='languages']
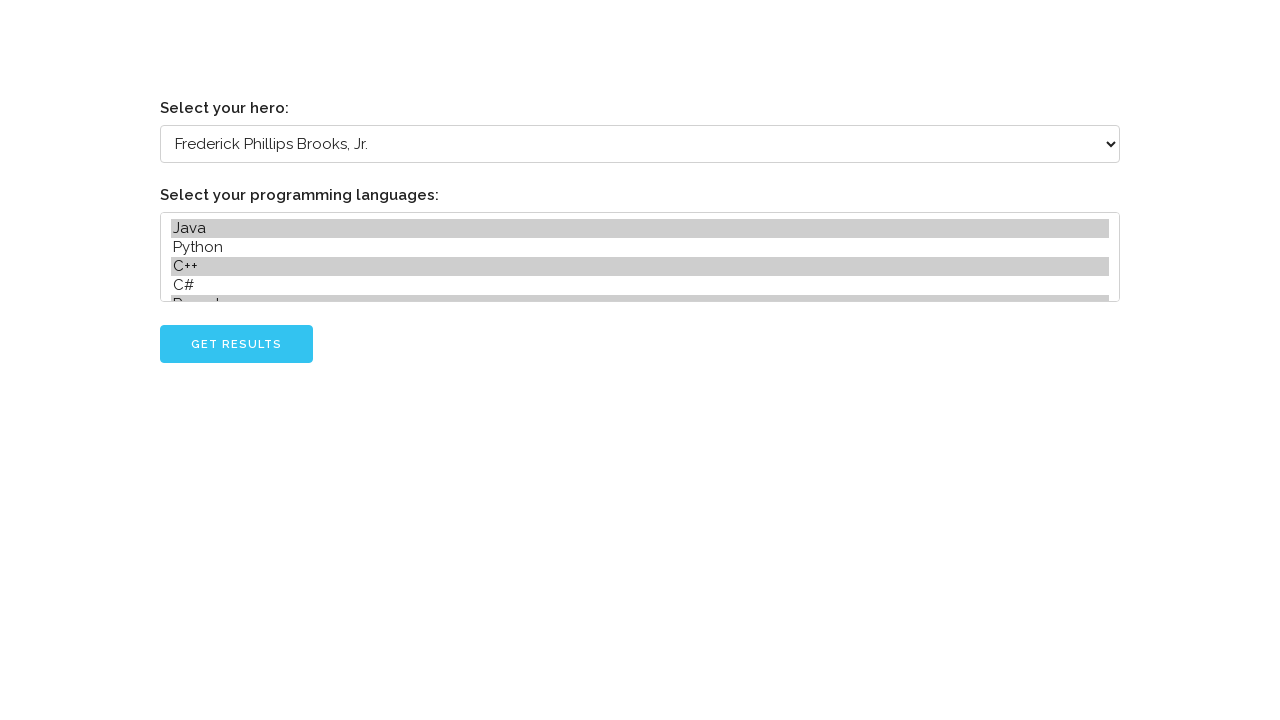

Clicked go button to submit selections at (236, 344) on #go
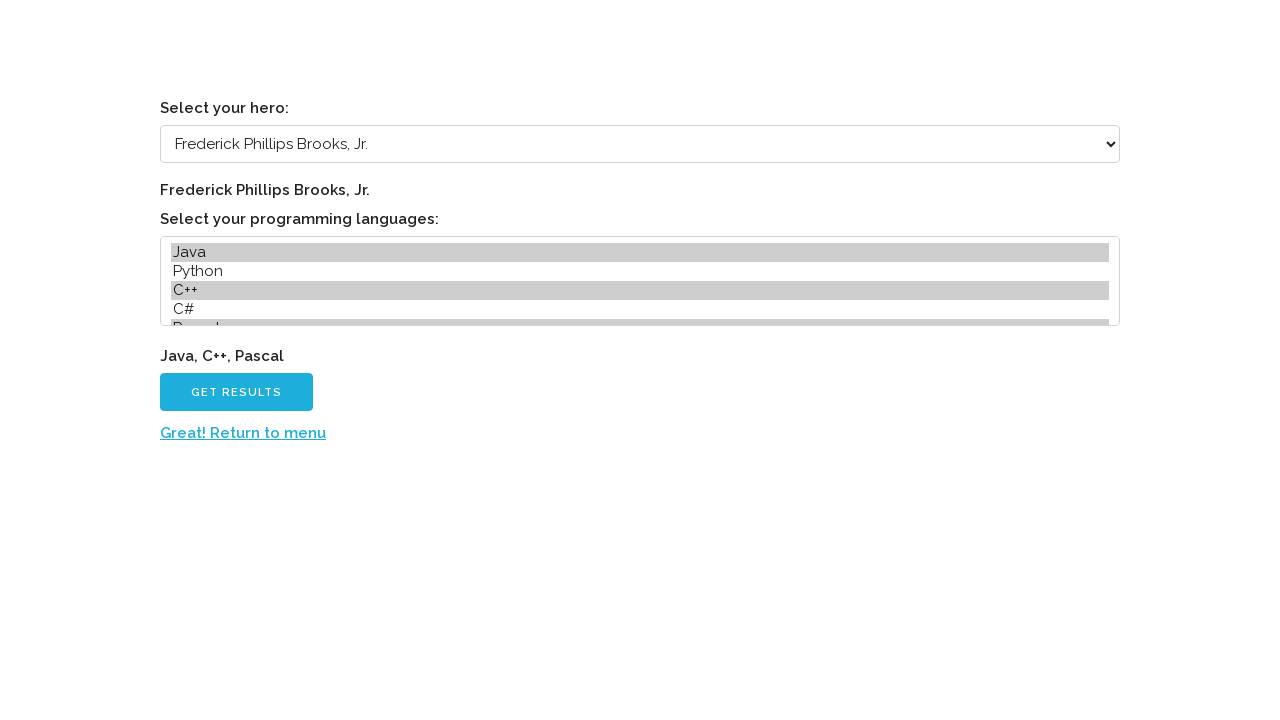

Clicked return to menu link at (243, 433) on a:has-text('Great! Return to menu')
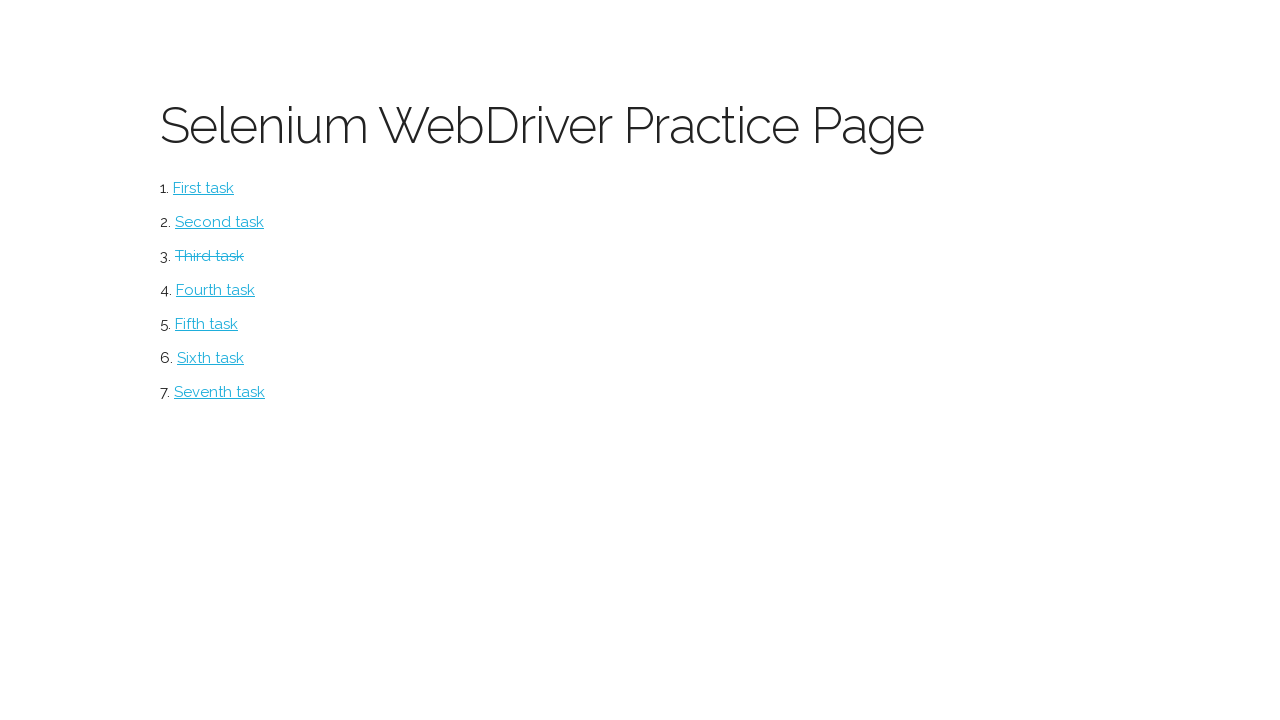

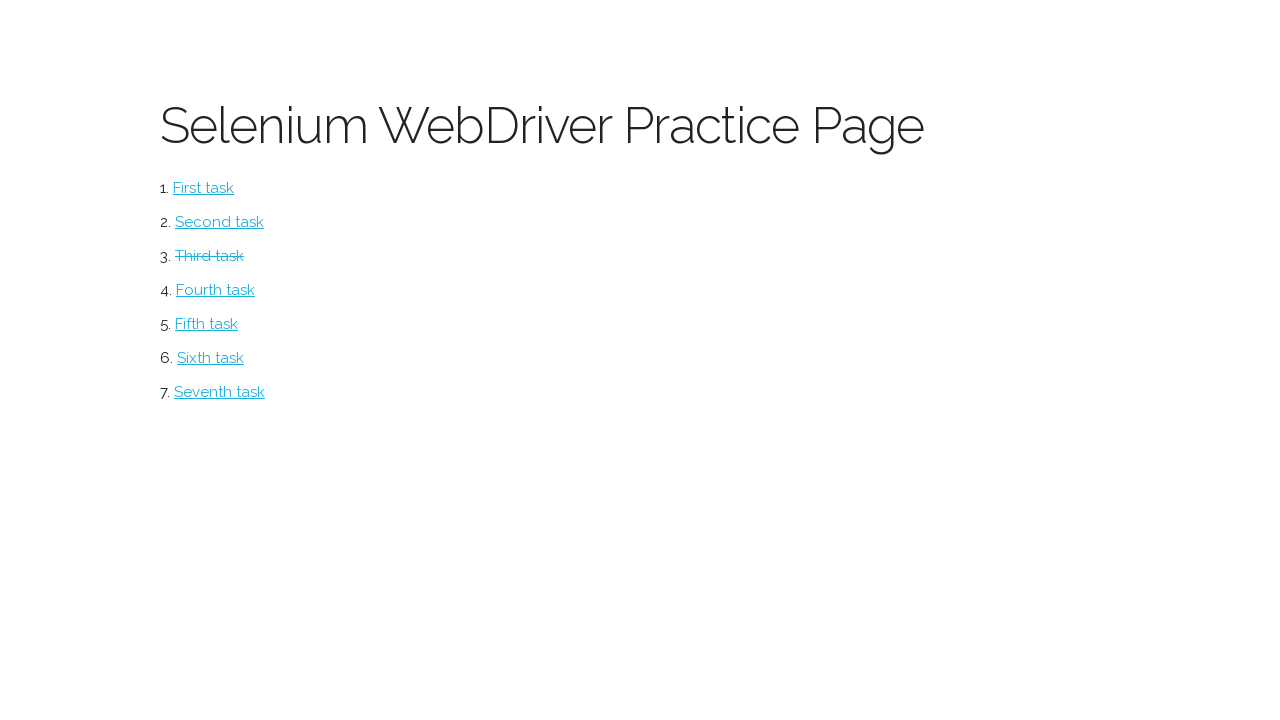